Tests that the 'Clear completed' button is hidden when no completed items remain.

Starting URL: https://demo.playwright.dev/todomvc

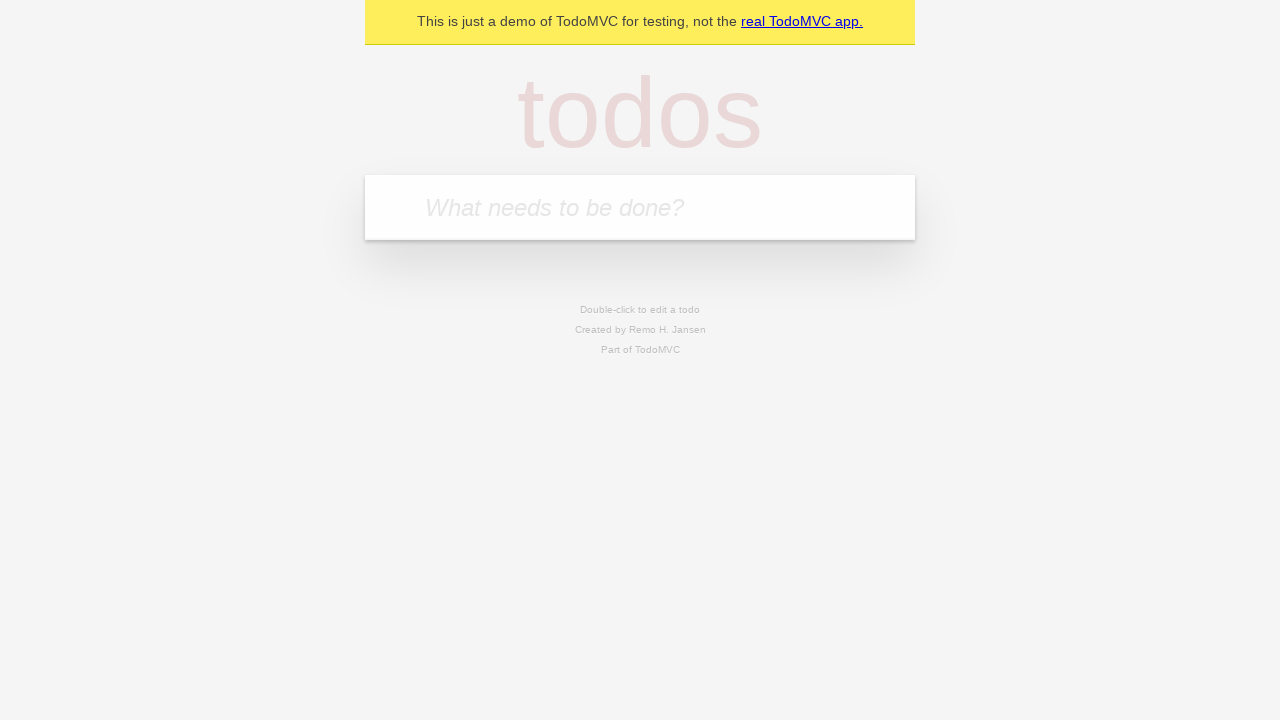

Filled todo input with 'buy some cheese' on internal:attr=[placeholder="What needs to be done?"i]
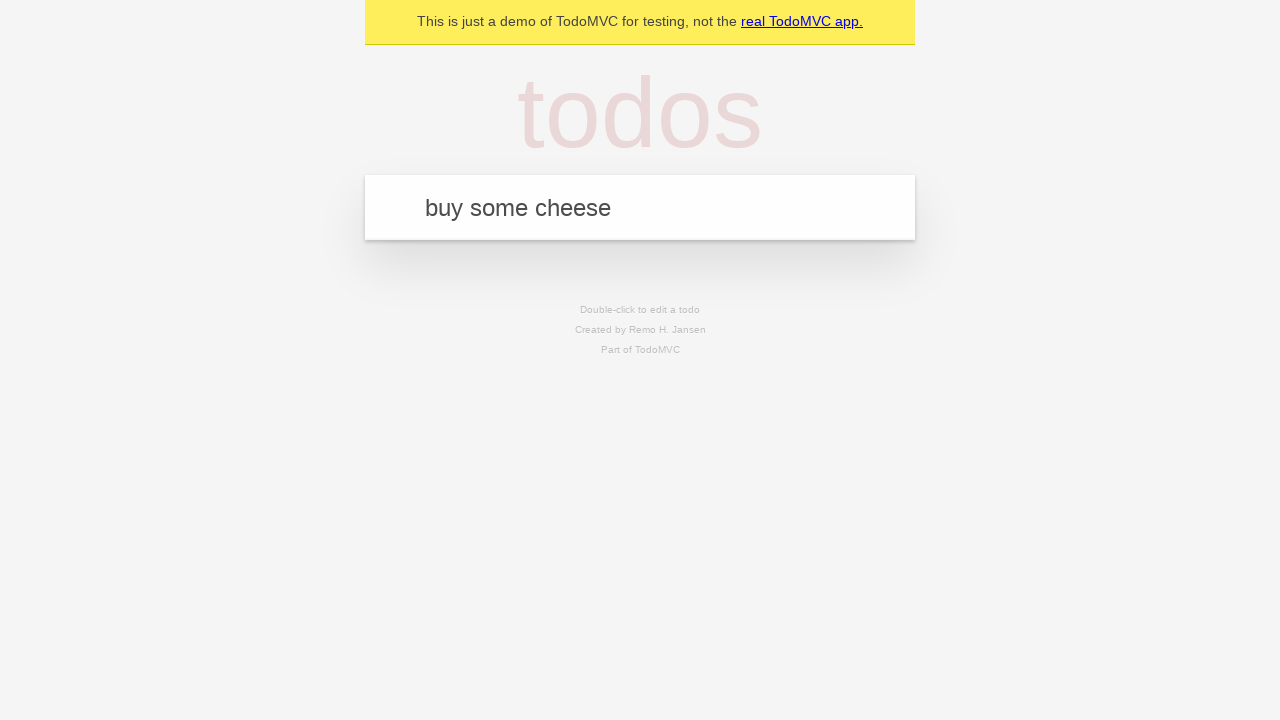

Pressed Enter to add first todo item on internal:attr=[placeholder="What needs to be done?"i]
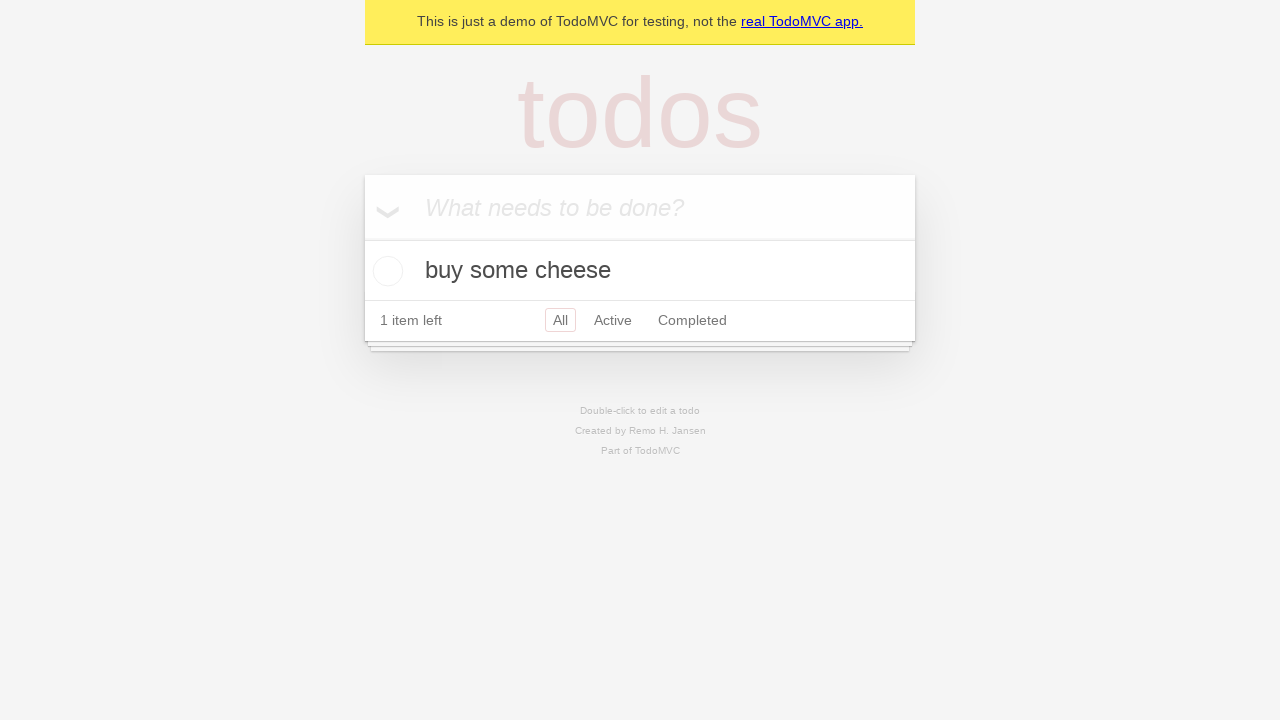

Filled todo input with 'feed the cat' on internal:attr=[placeholder="What needs to be done?"i]
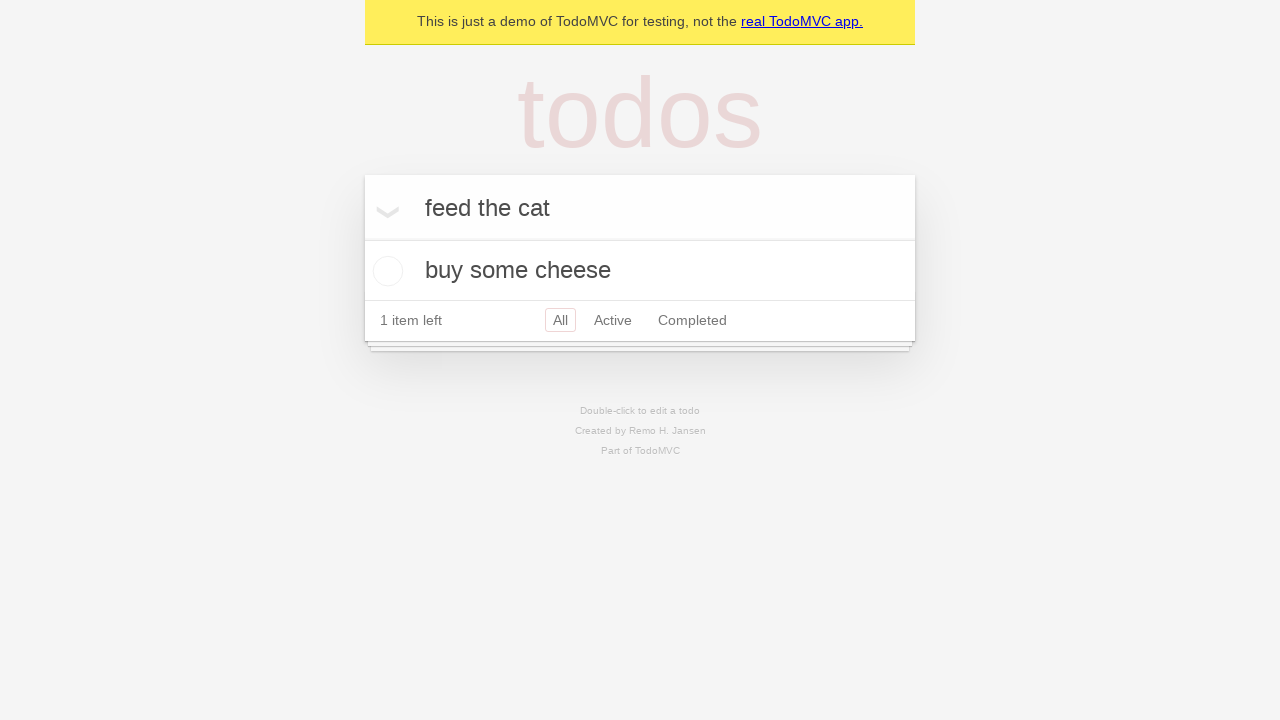

Pressed Enter to add second todo item on internal:attr=[placeholder="What needs to be done?"i]
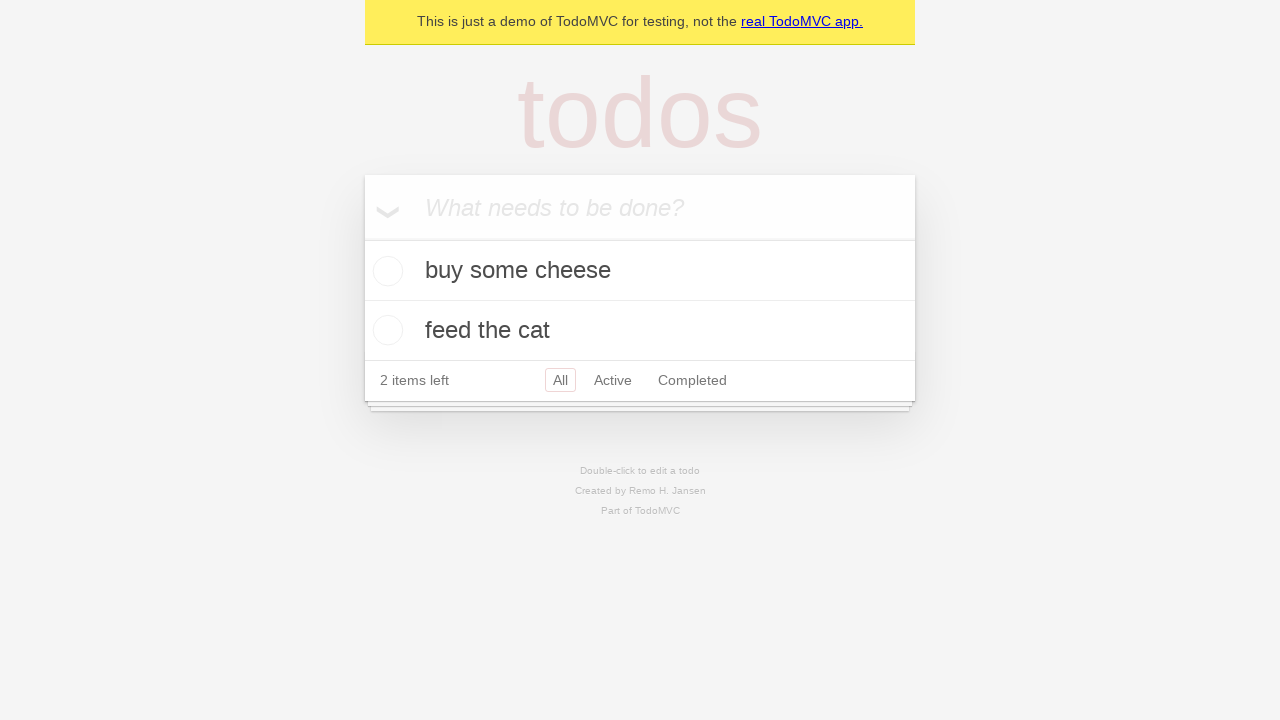

Filled todo input with 'book a doctors appointment' on internal:attr=[placeholder="What needs to be done?"i]
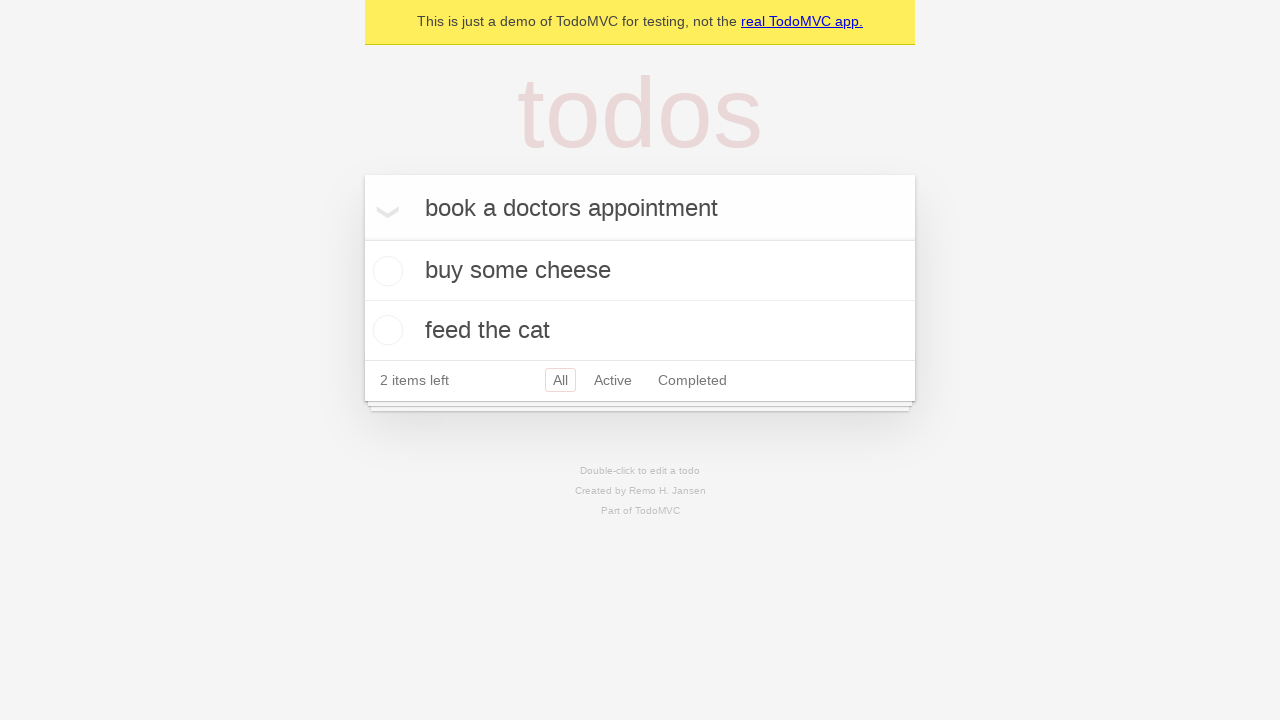

Pressed Enter to add third todo item on internal:attr=[placeholder="What needs to be done?"i]
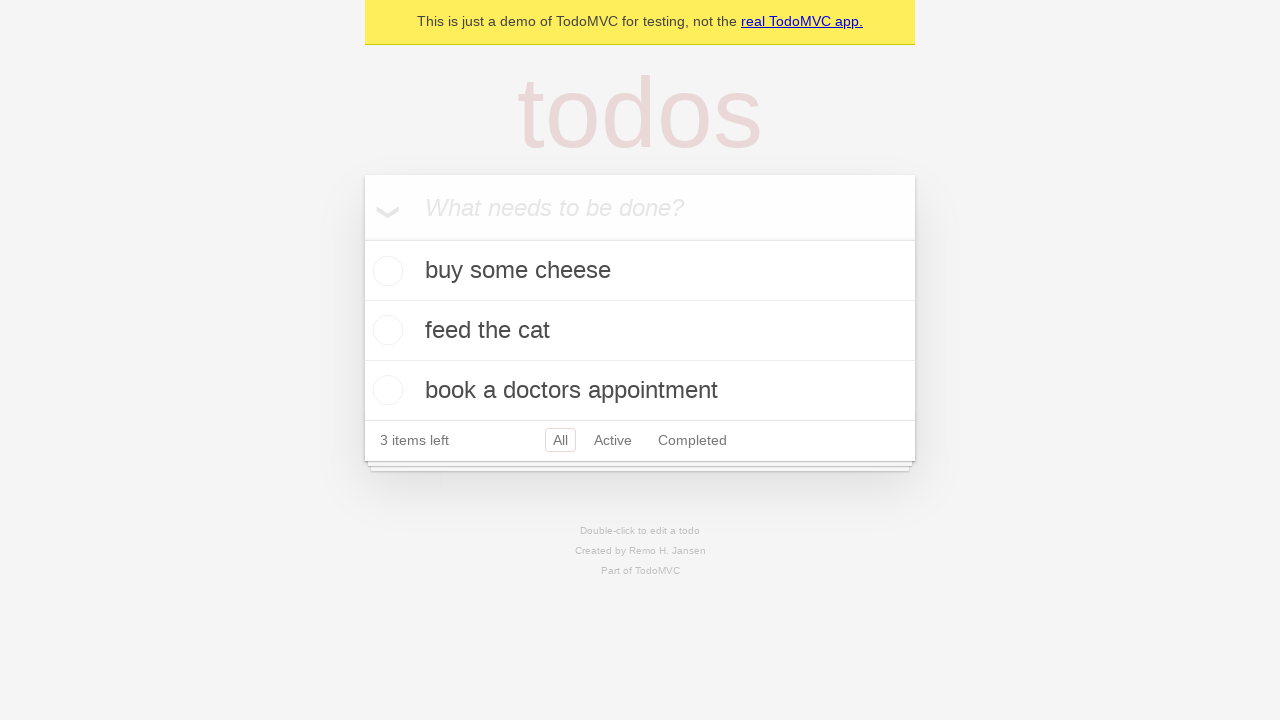

Checked the first todo item at (385, 271) on .todo-list li .toggle >> nth=0
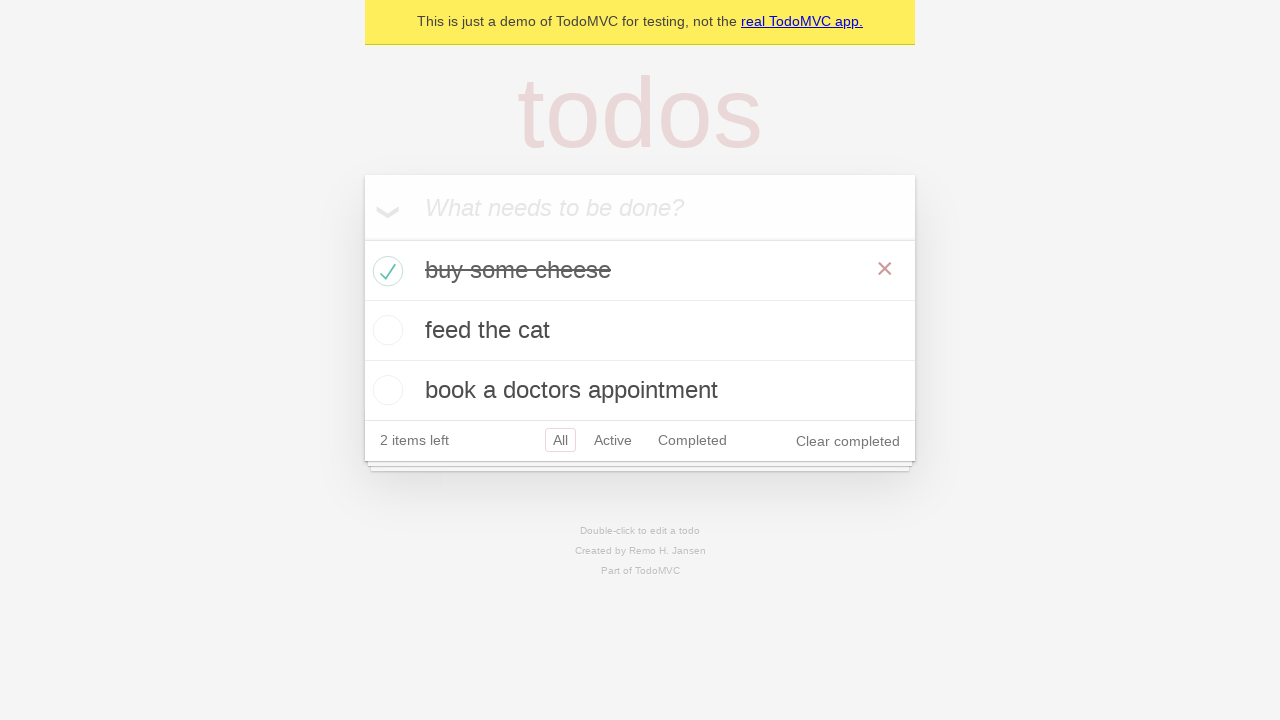

Clicked 'Clear completed' button to remove completed items at (848, 441) on internal:role=button[name="Clear completed"i]
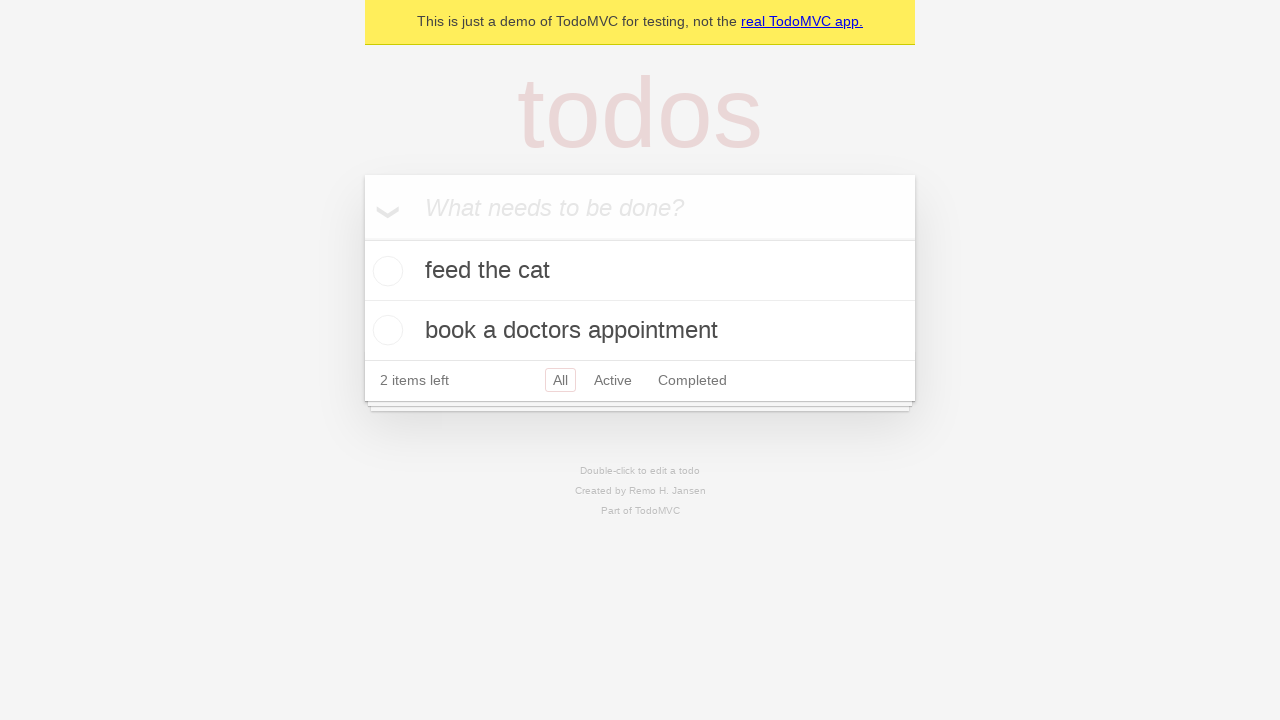

Verified 'Clear completed' button is hidden when no completed items remain
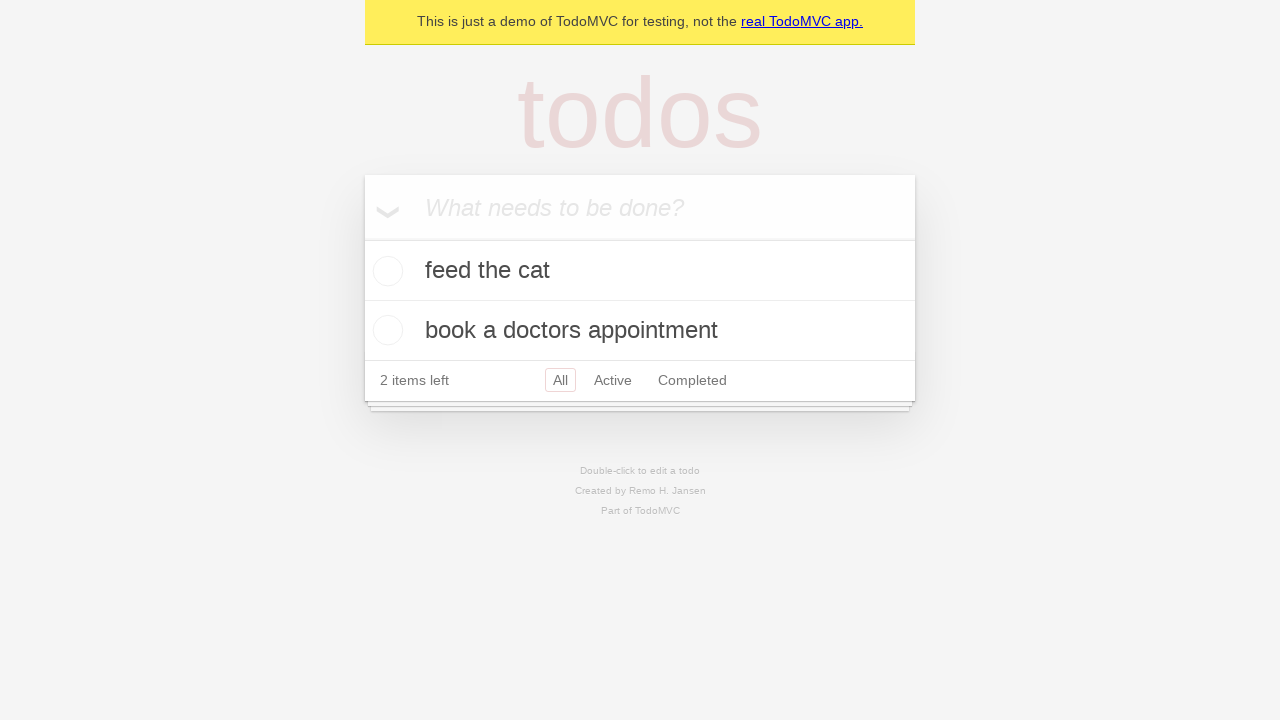

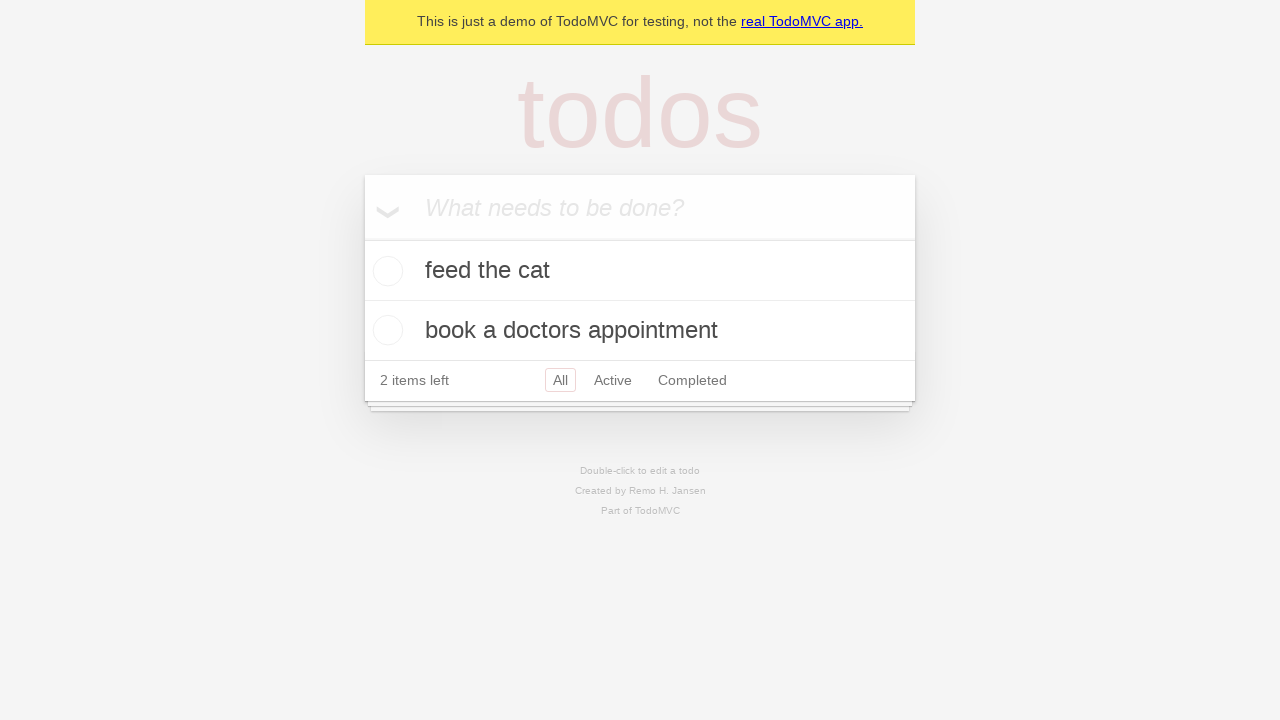